Tests JavaScript confirm dialog handling by clicking a button that triggers a confirm dialog, dismissing it by clicking Cancel, and verifying the result message does not contain "successfuly".

Starting URL: https://testcenter.techproeducation.com/index.php?page=javascript-alerts

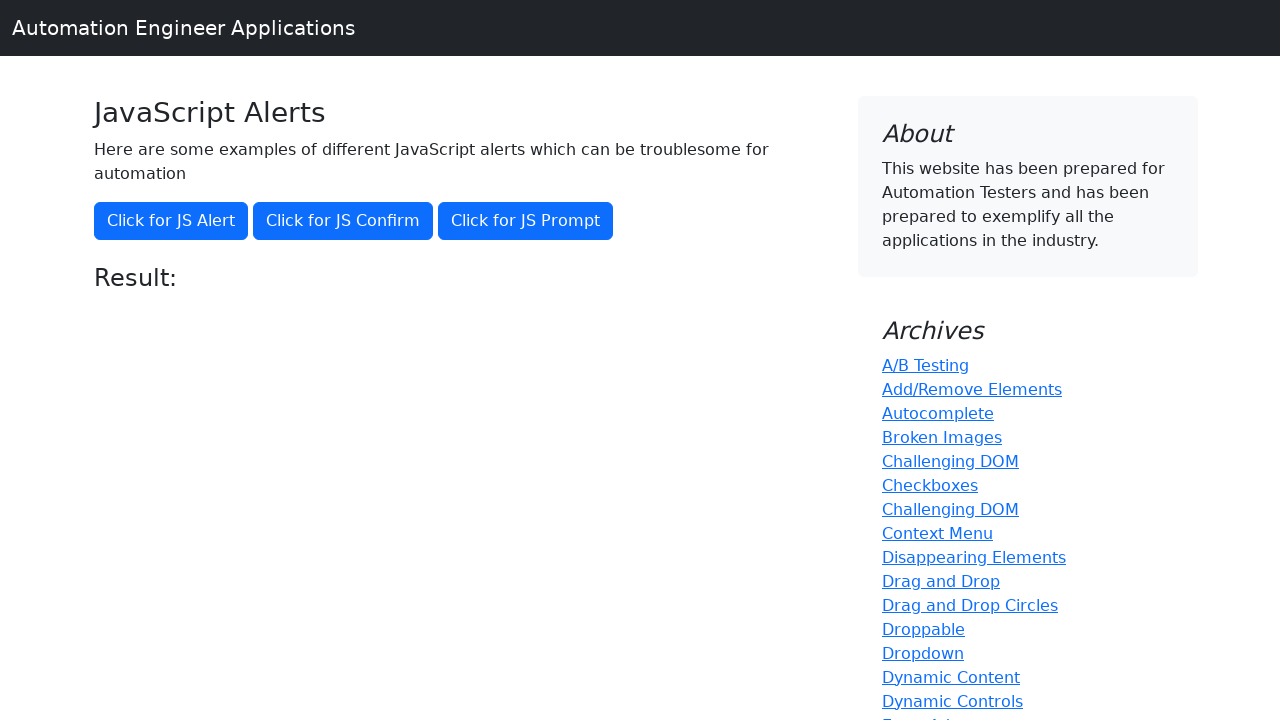

Set up dialog handler to dismiss confirm dialogs
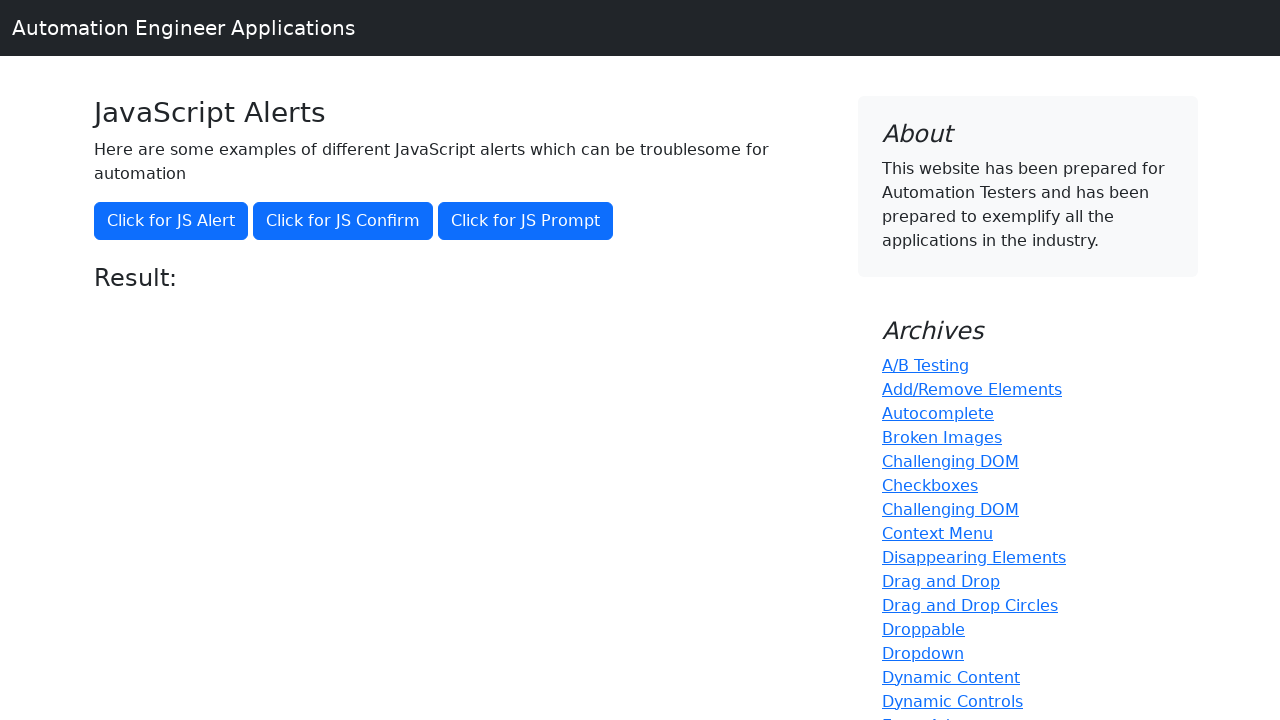

Clicked button to trigger JavaScript confirm dialog at (343, 221) on button[onclick='jsConfirm()']
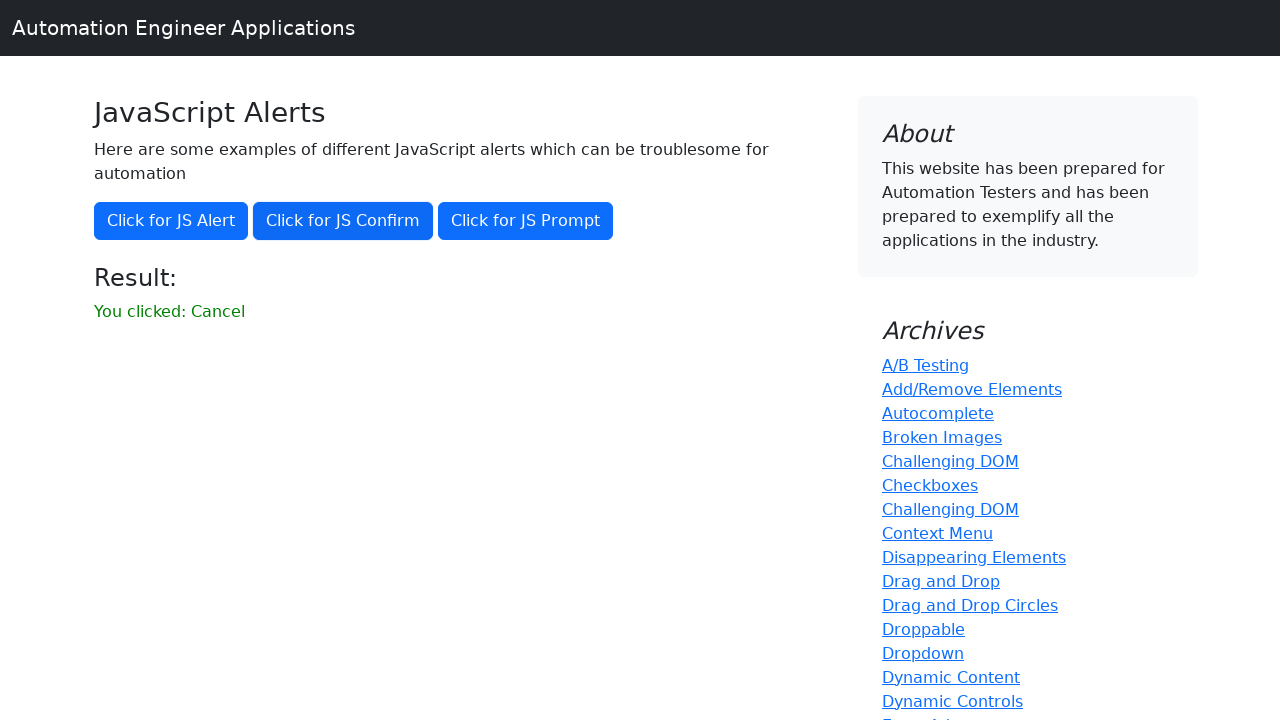

Waited for result message element to appear
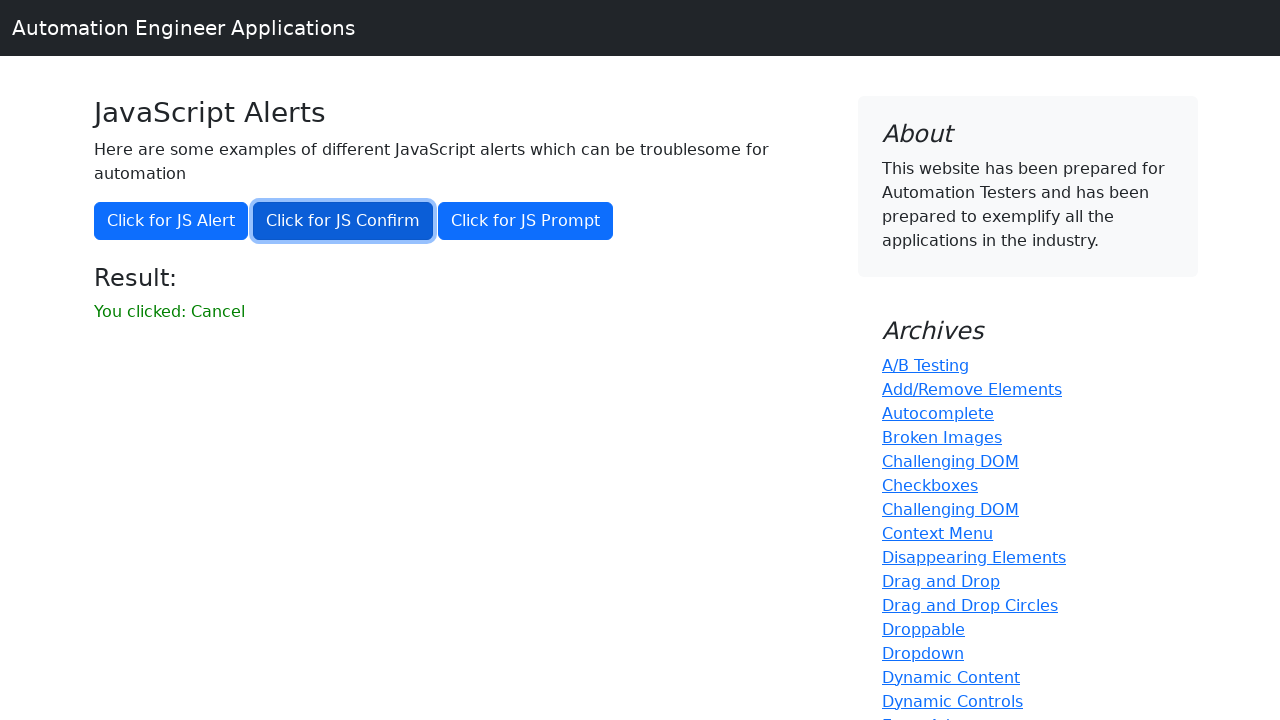

Retrieved result text: You clicked: Cancel
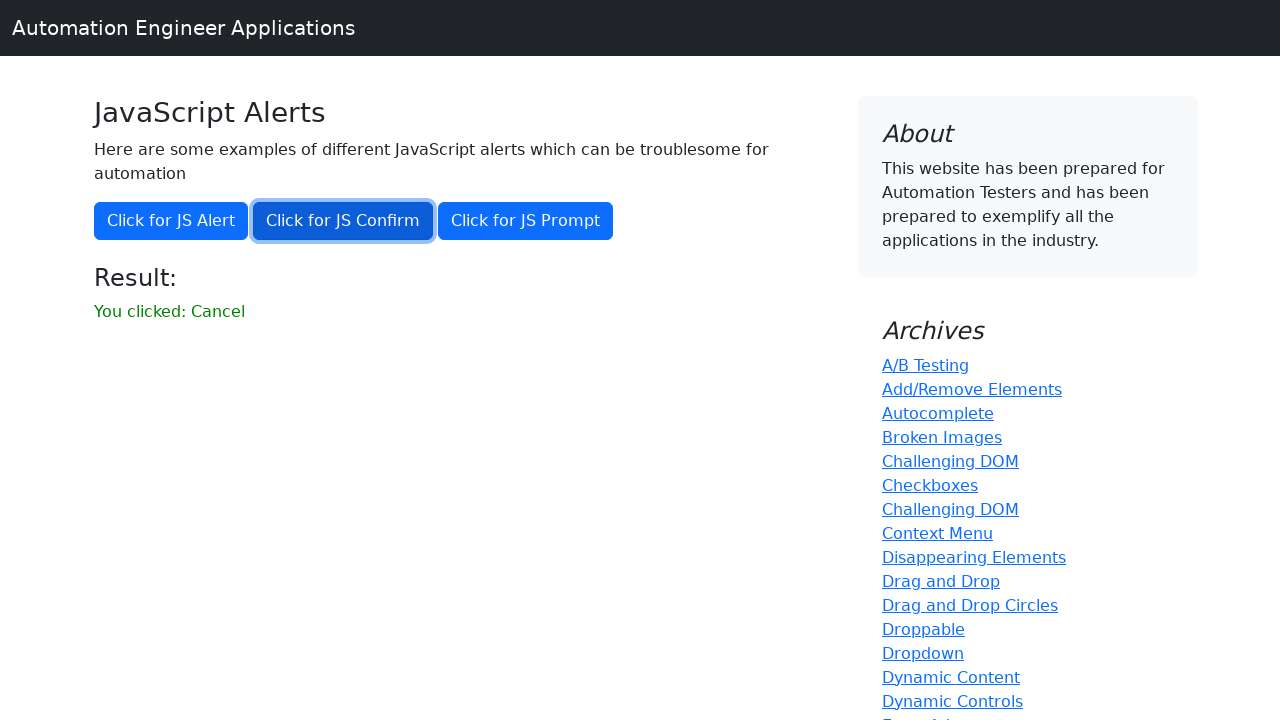

Verified result message does not contain 'successfuly'
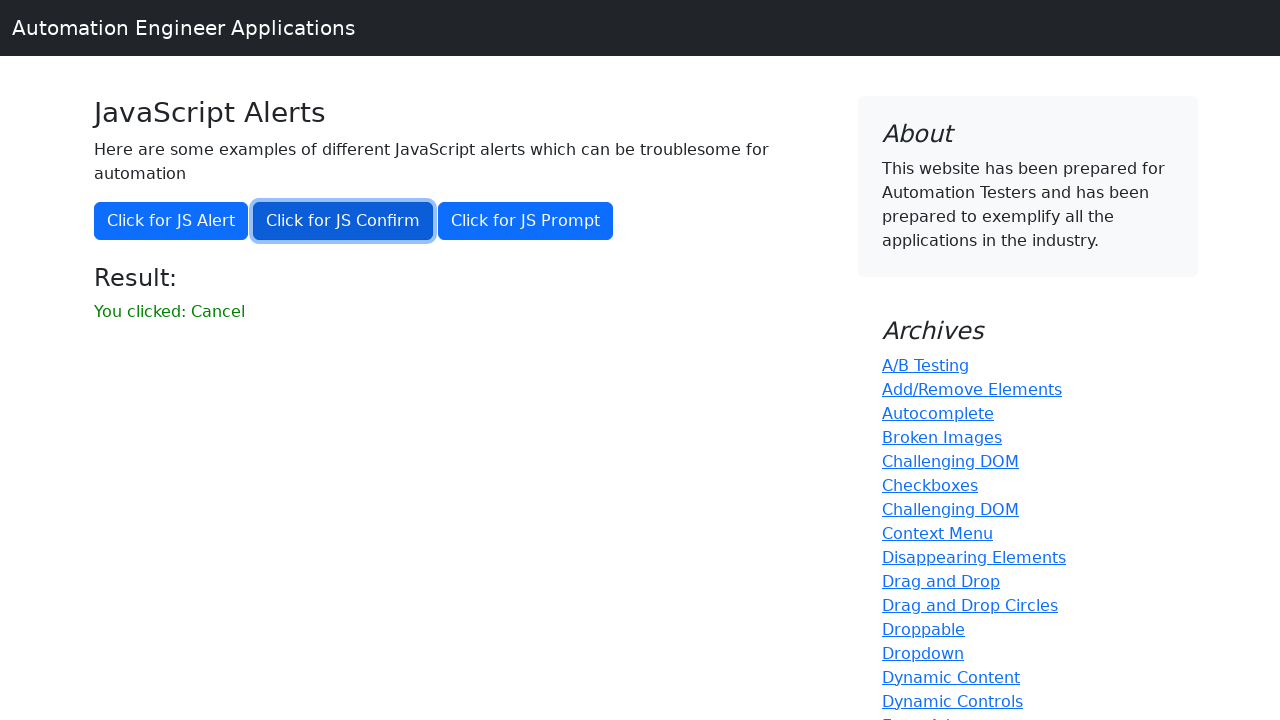

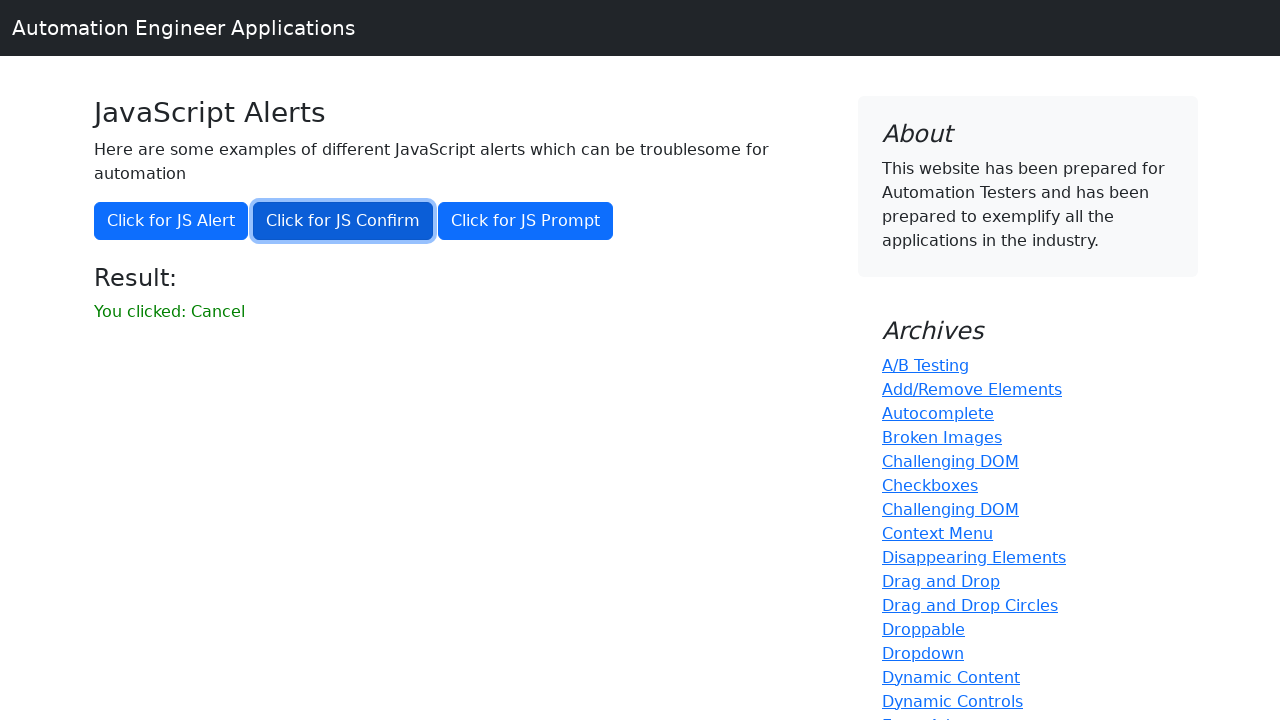